Tests dropdown selection functionality on a demo QA site by selecting options from a dropdown menu using different methods (by index, by visible text, by value) and then iterating through options to select specific colors.

Starting URL: https://demoqa.com/select-menu

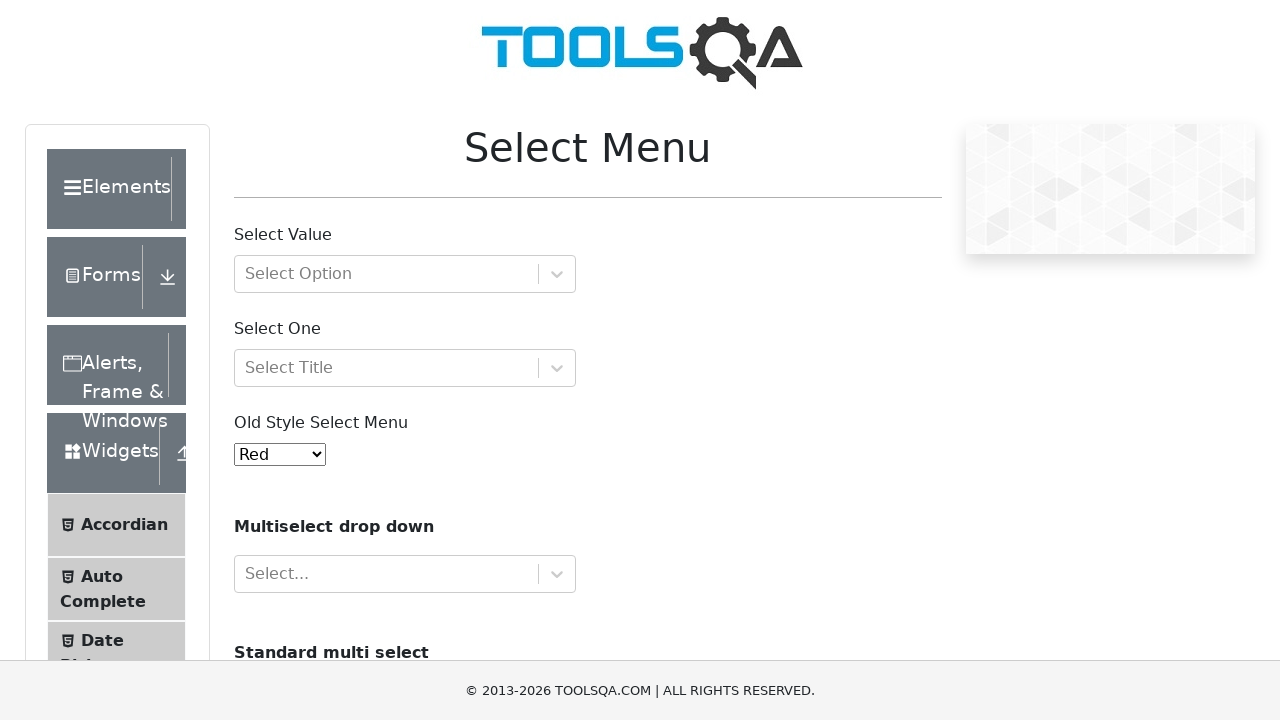

Waited for dropdown menu to be visible
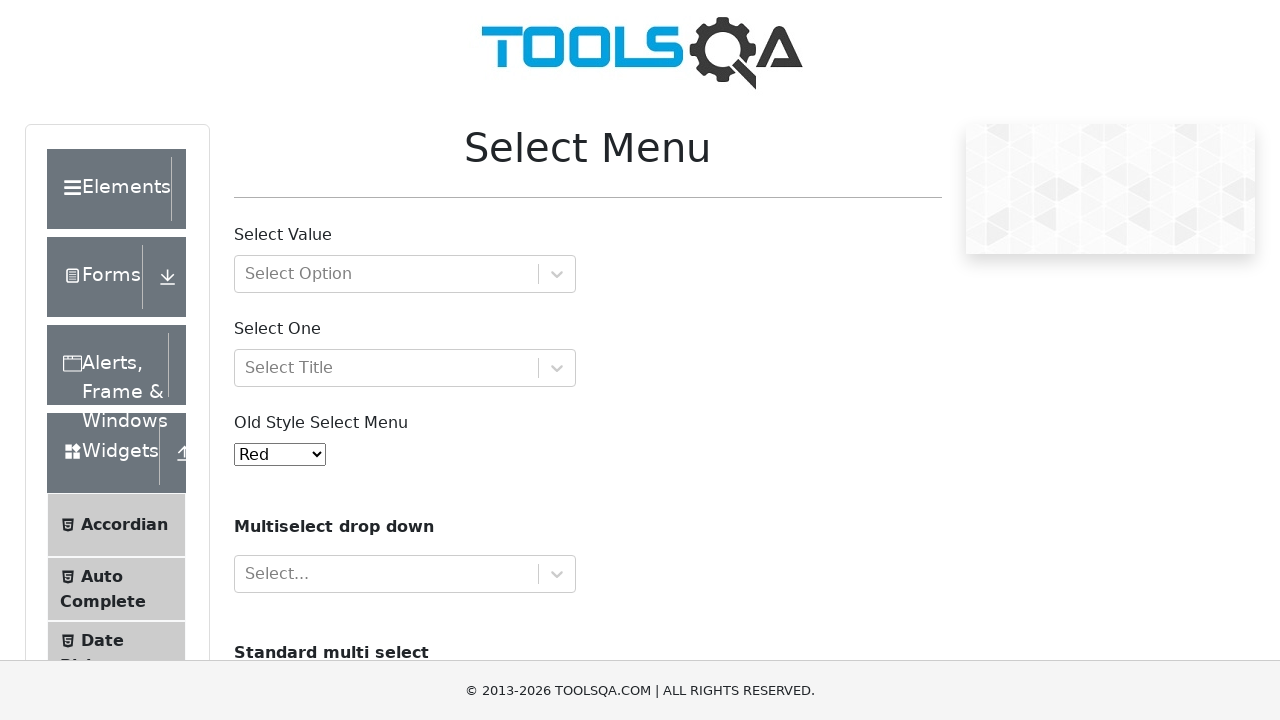

Selected dropdown option by index 1 on #oldSelectMenu
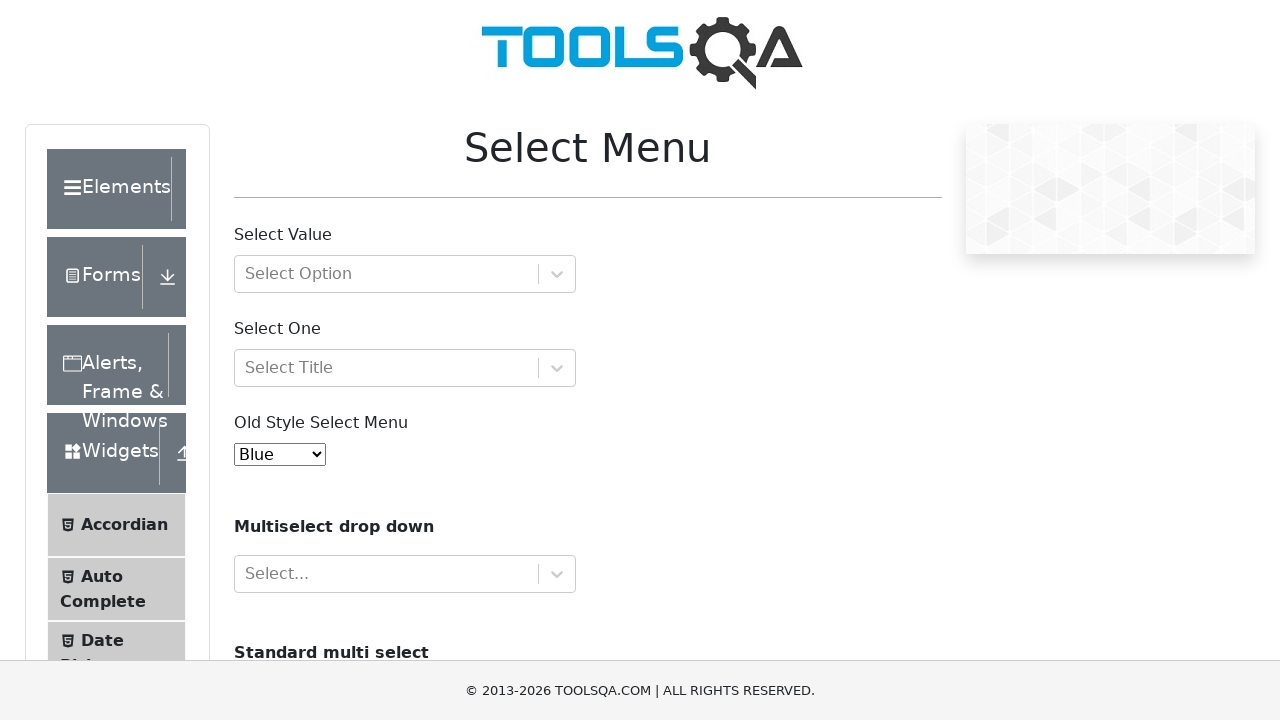

Selected 'Blue' option by visible text on #oldSelectMenu
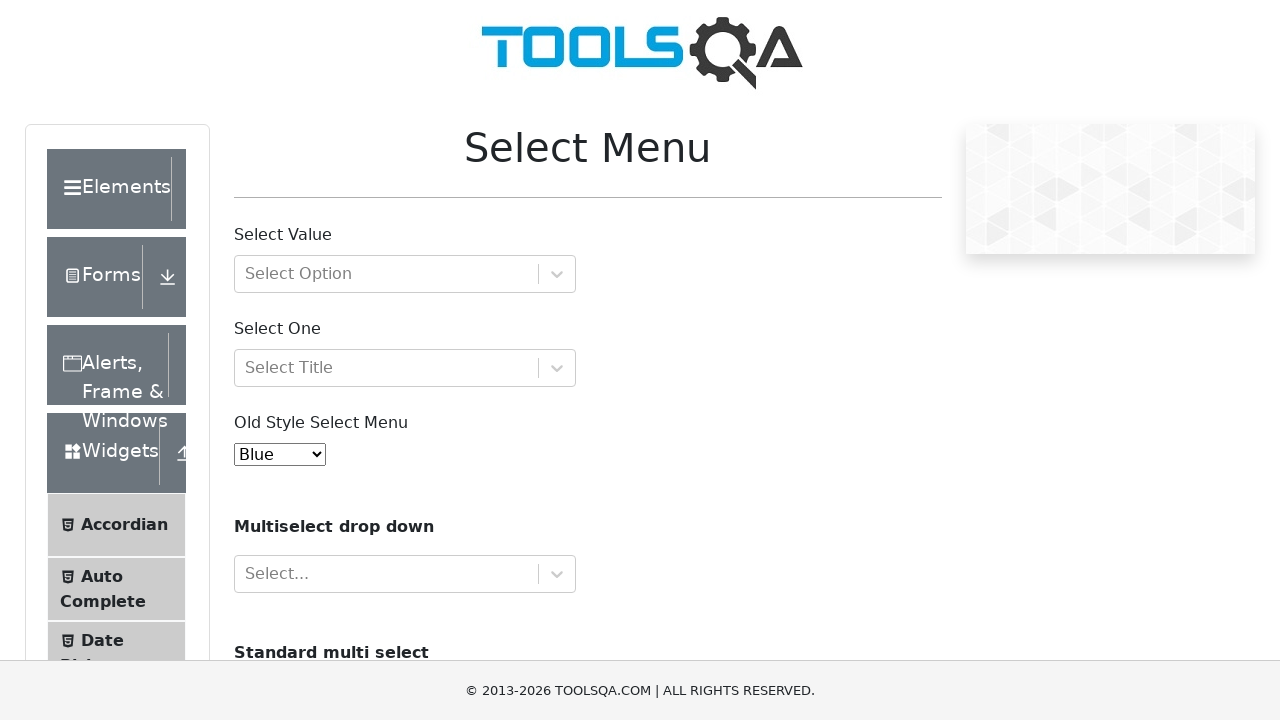

Selected dropdown option by value '1' on #oldSelectMenu
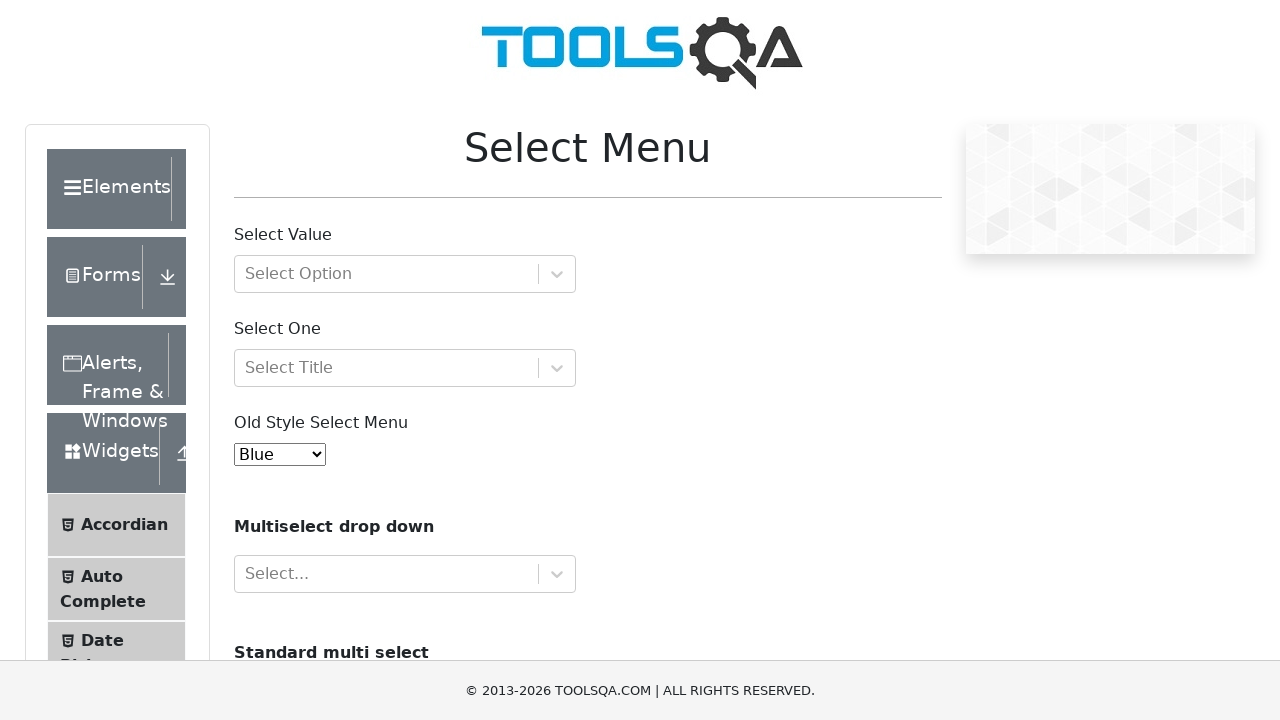

Selected 'Blue' option again on #oldSelectMenu
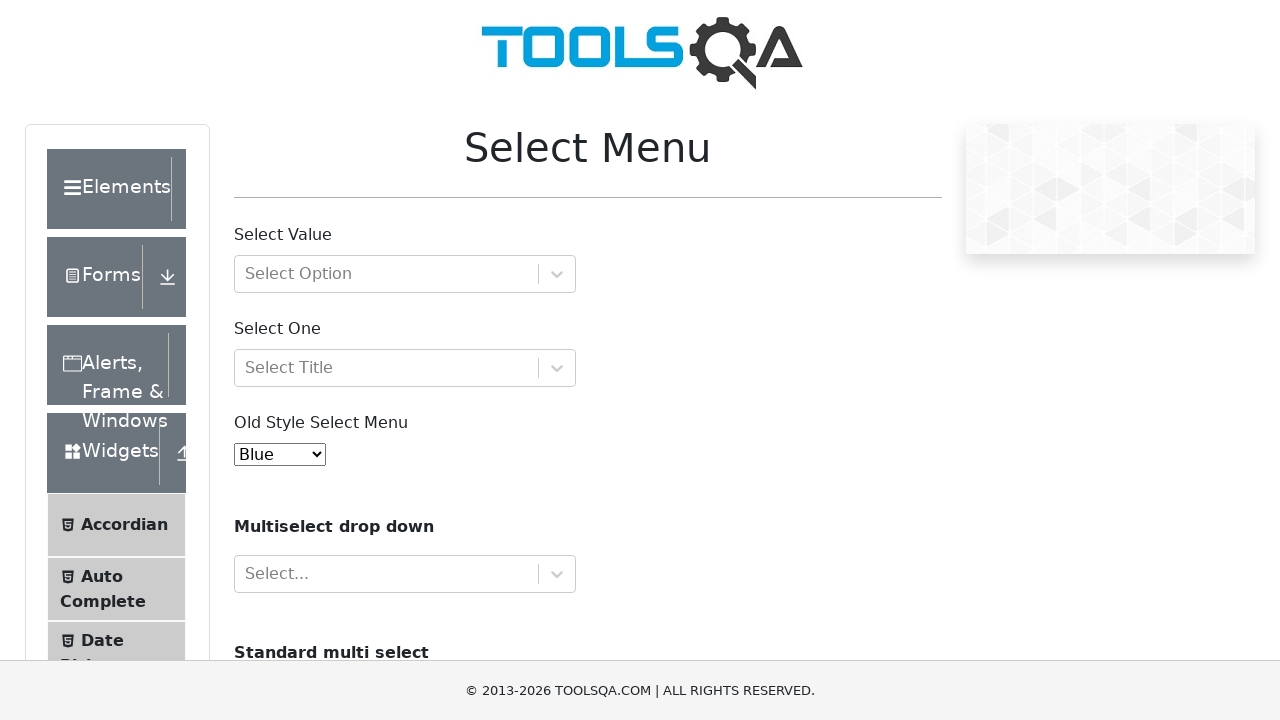

Waited 500ms for UI update
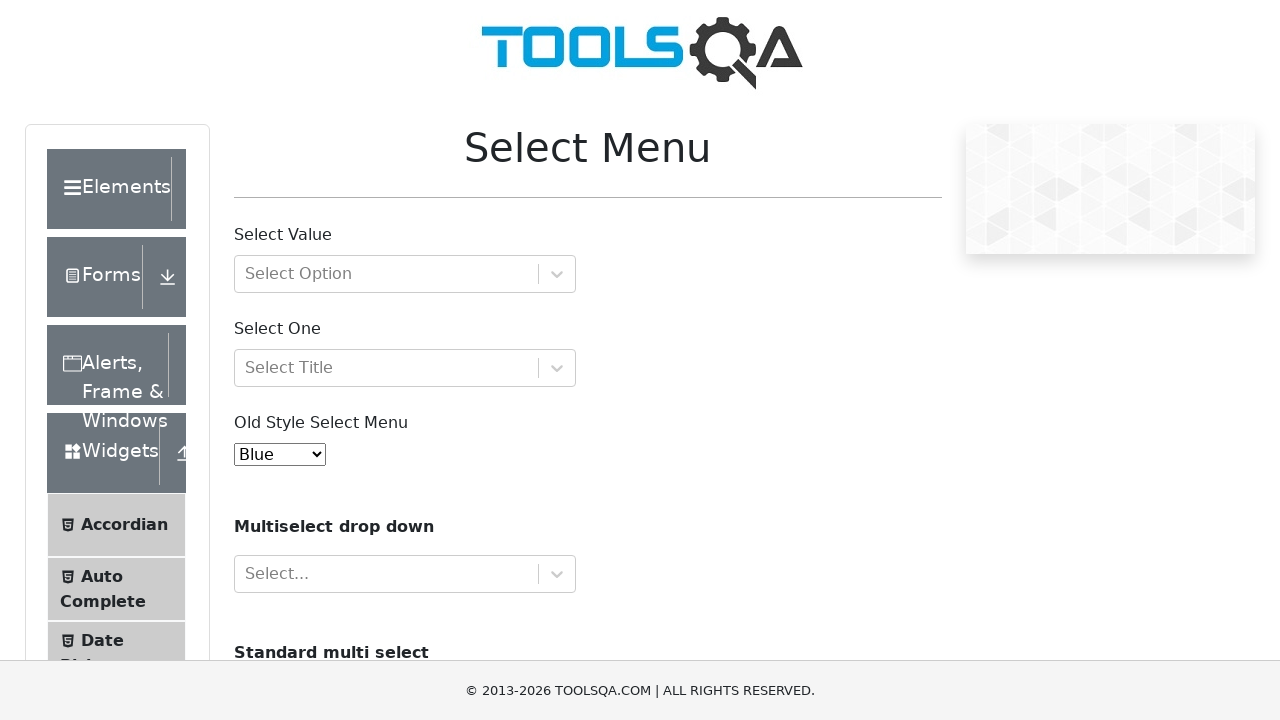

Selected 'Red' option from dropdown on #oldSelectMenu
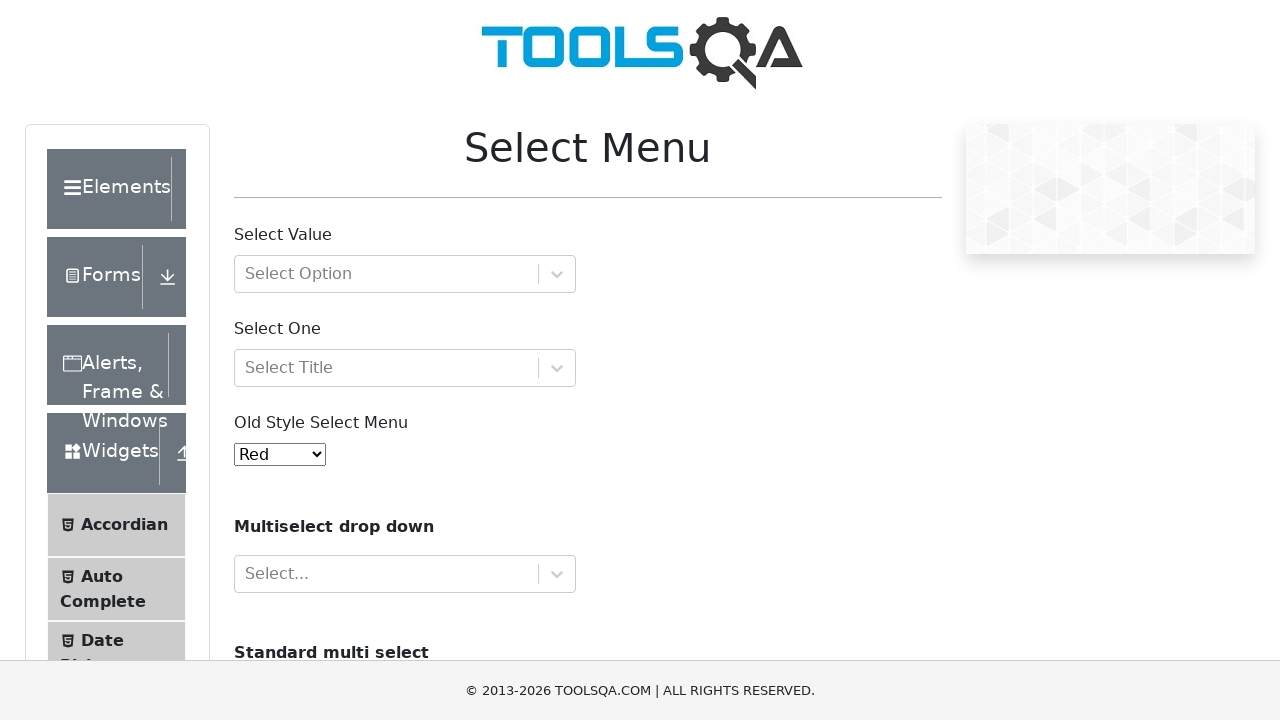

Waited 500ms for UI update
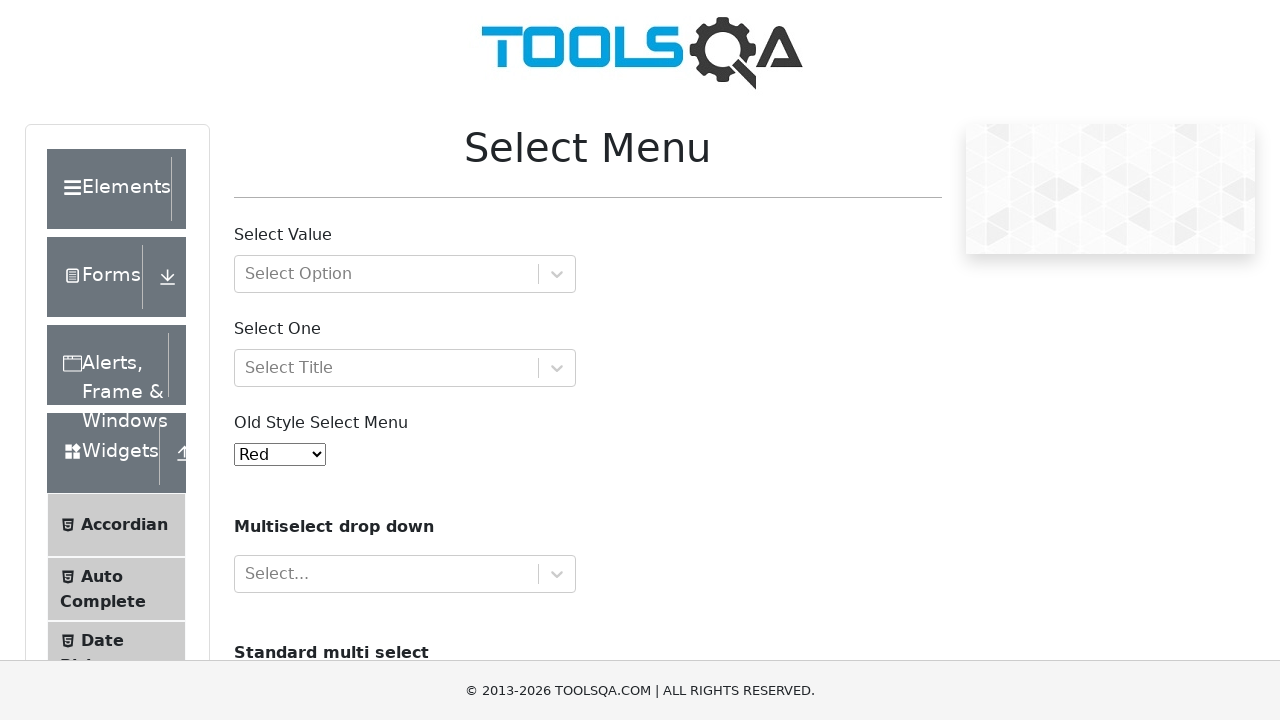

Selected 'Yellow' option from dropdown on #oldSelectMenu
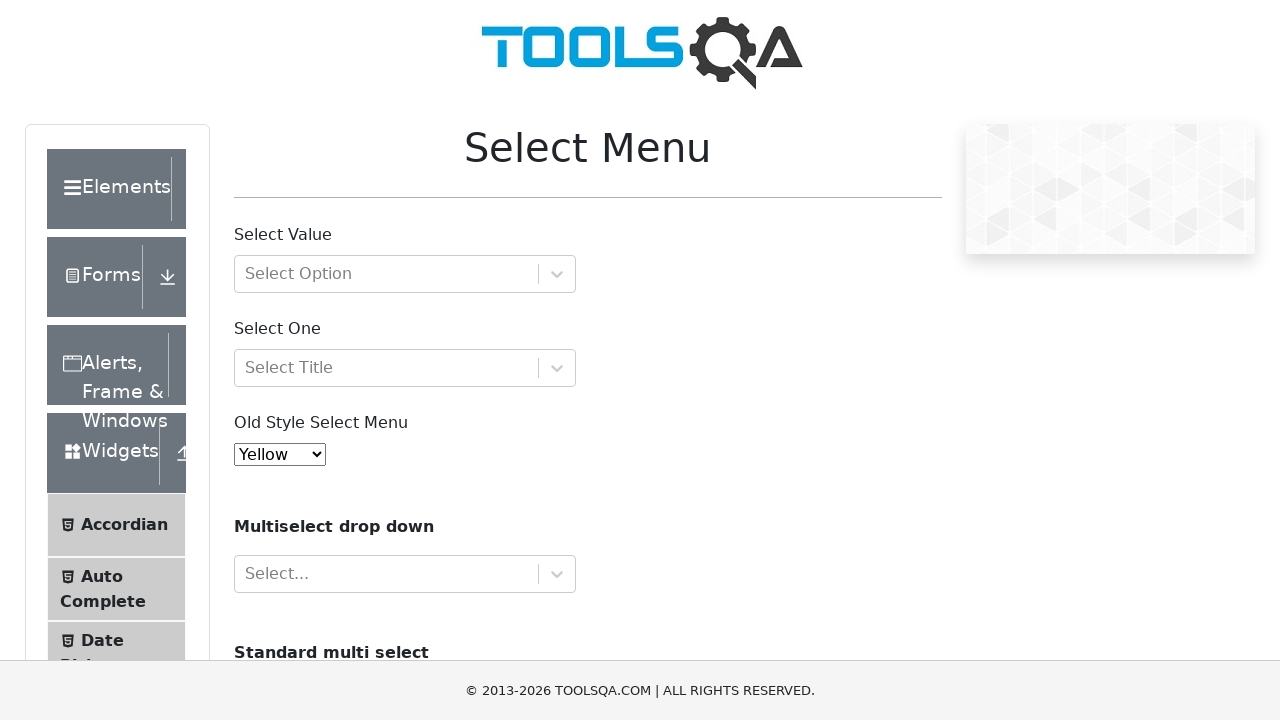

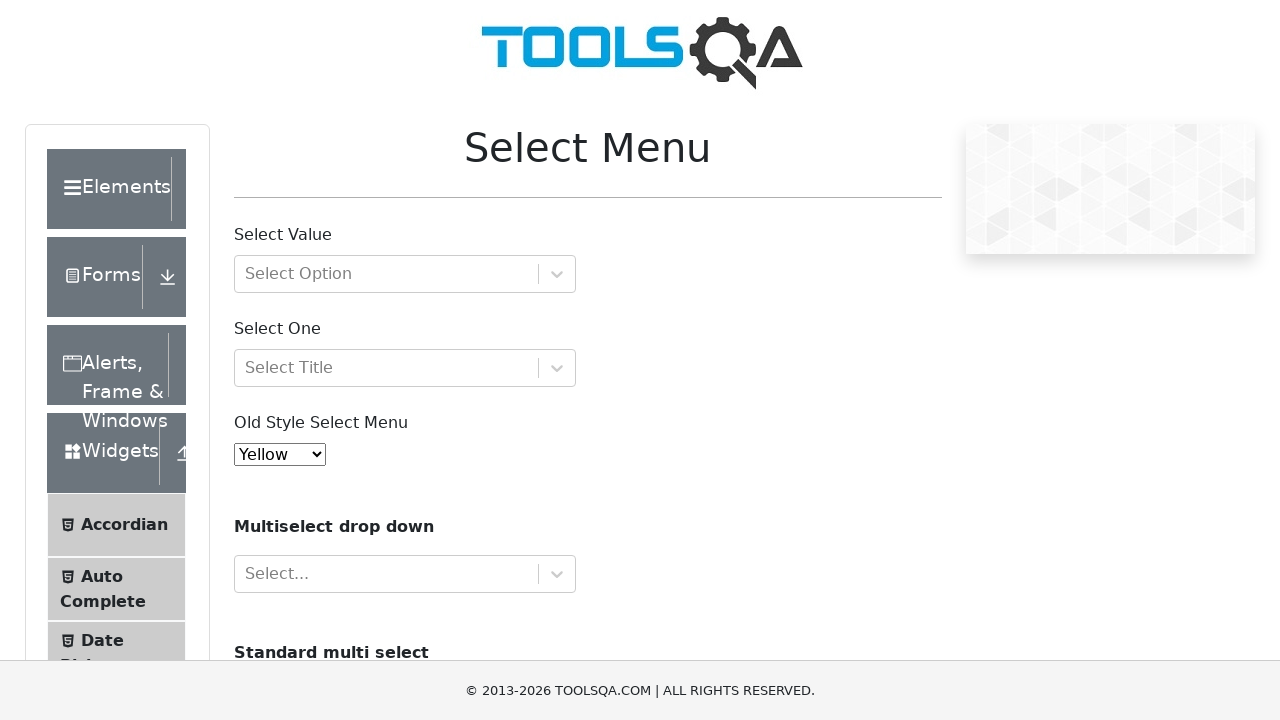